Tests iframe handling by navigating to a frames demo page, switching between multiple iframes, and filling out registration/login forms within each iframe

Starting URL: https://demoapps.qspiders.com/ui/frames?sublist=0

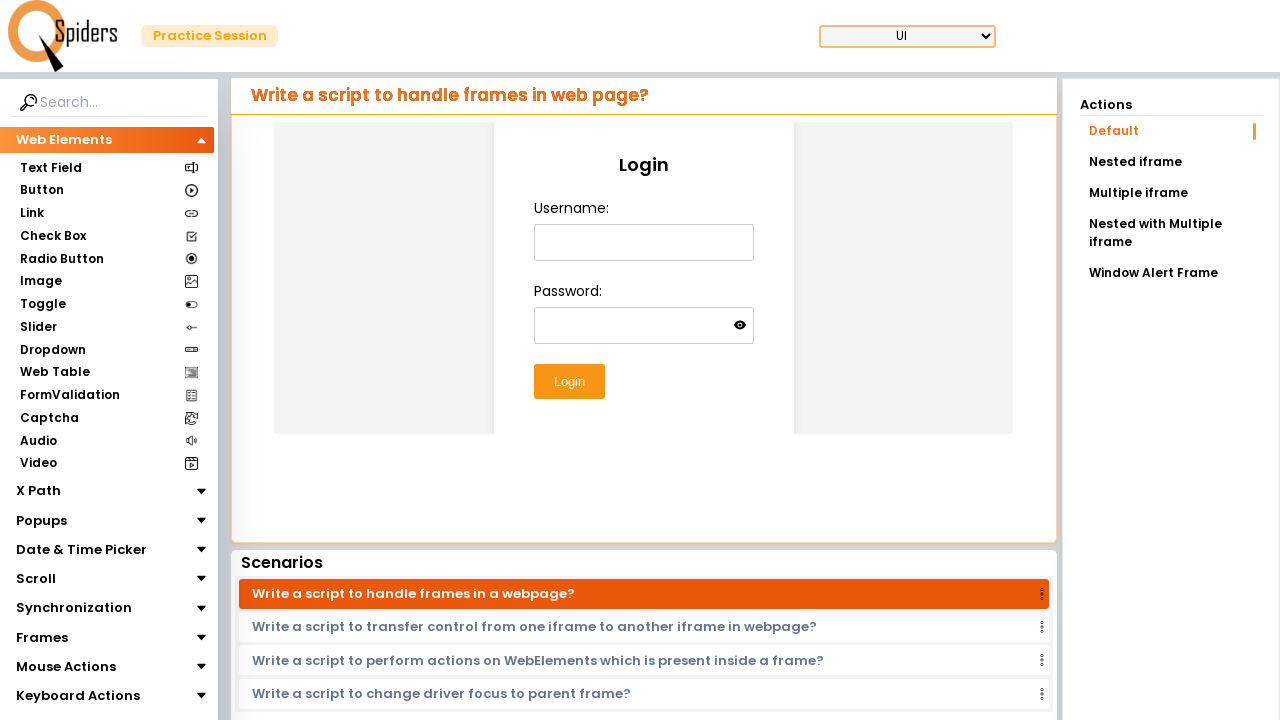

Clicked on 'Multiple iframe' link at (1171, 193) on xpath=//a[contains(text(),'Multiple iframe')]
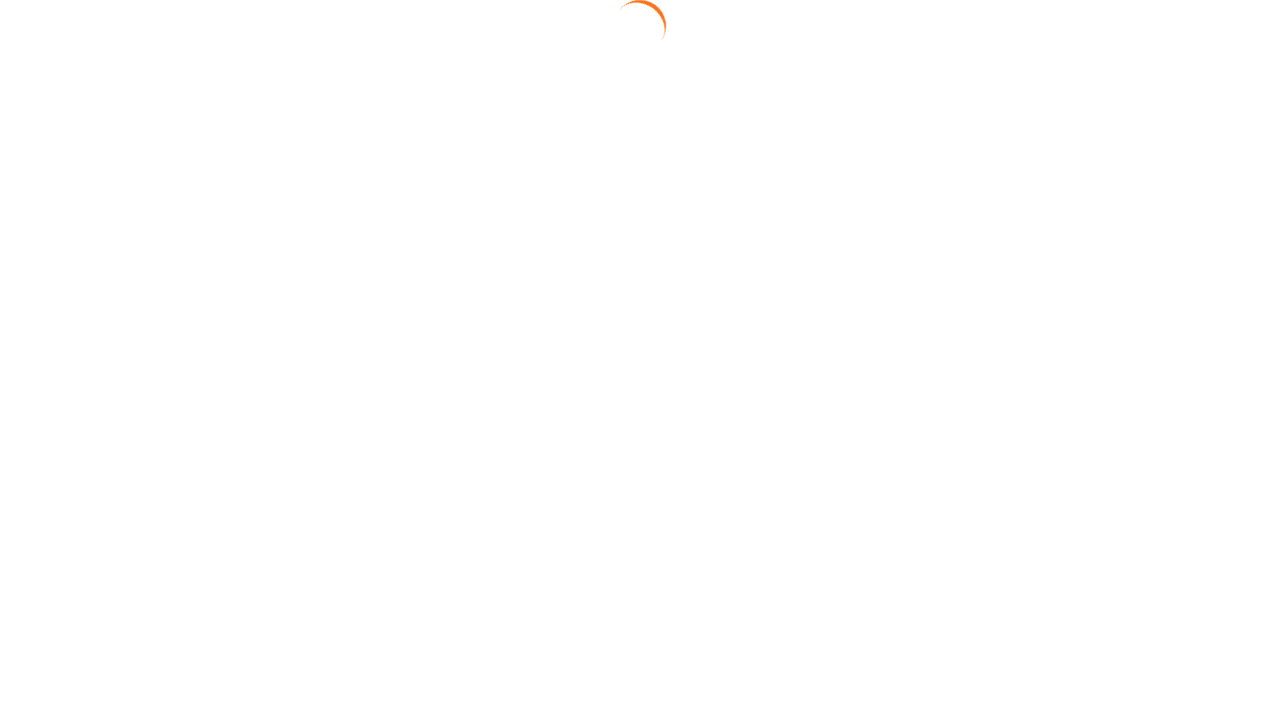

Waited for first iframe to load
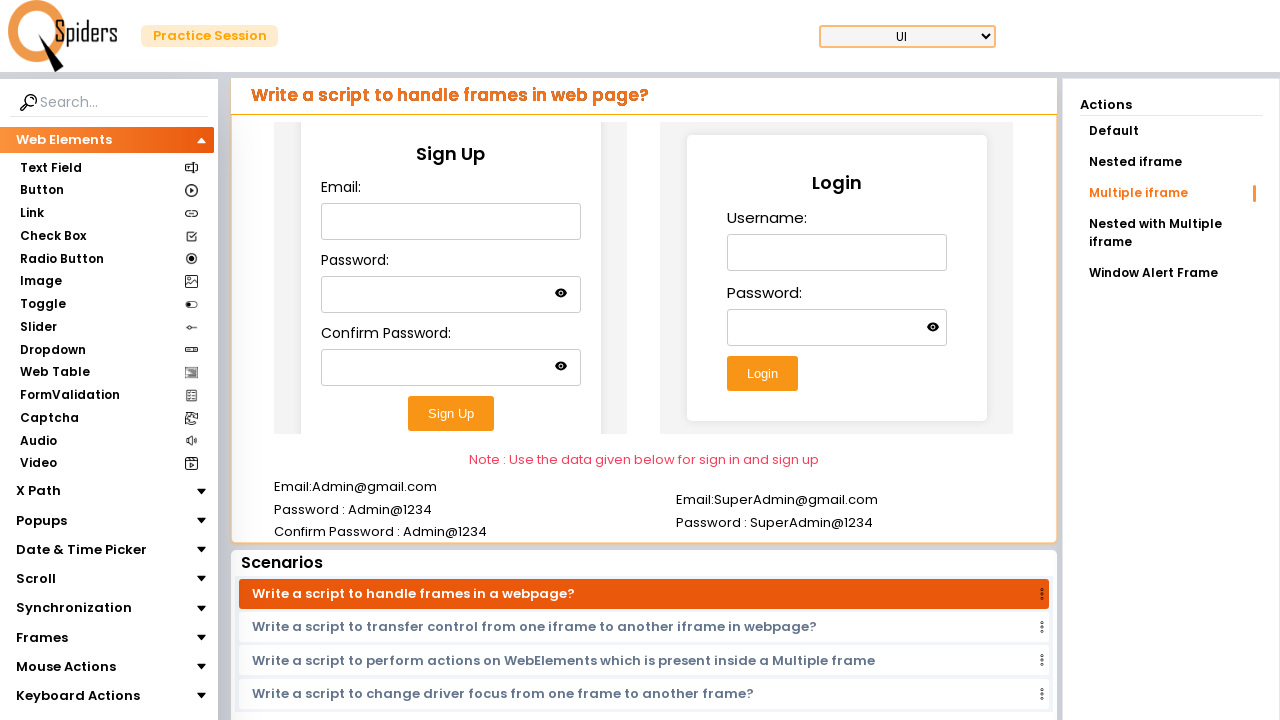

Located first iframe element
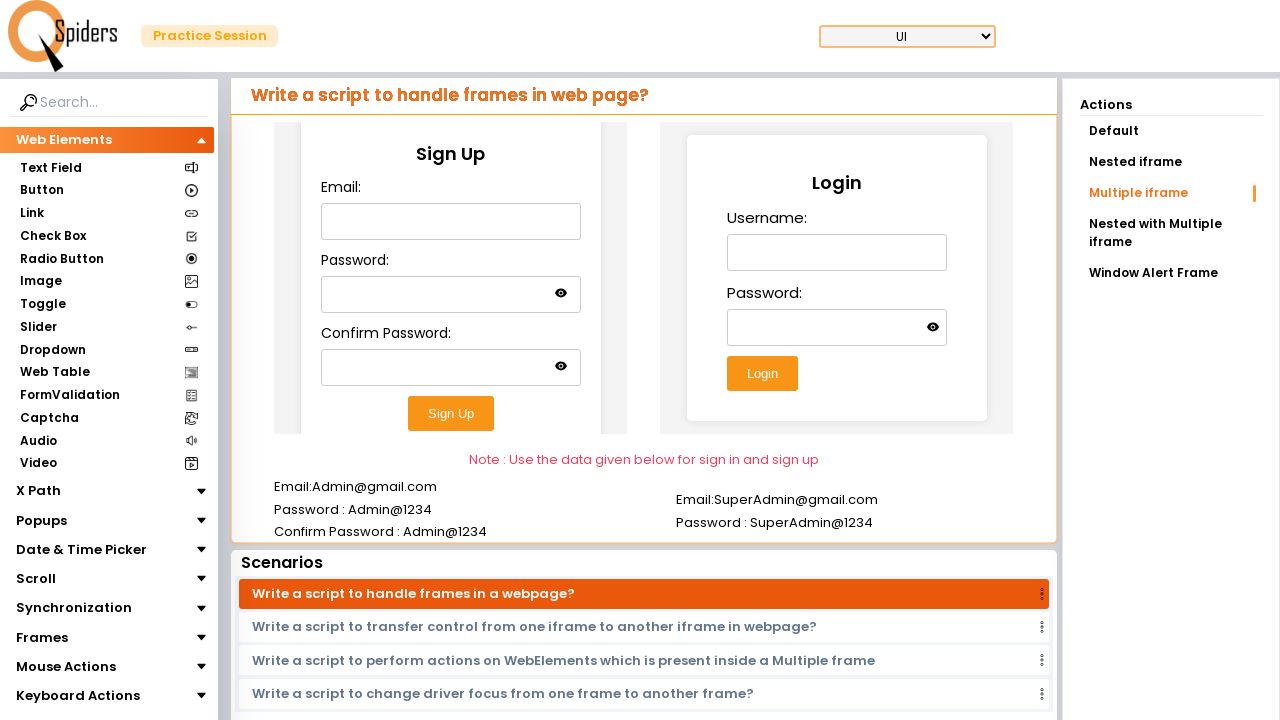

Filled email field in first iframe with 'testuser8472@example.com' on (//div[@class='w-1/2']/iframe)[1] >> internal:control=enter-frame >> xpath=//inp
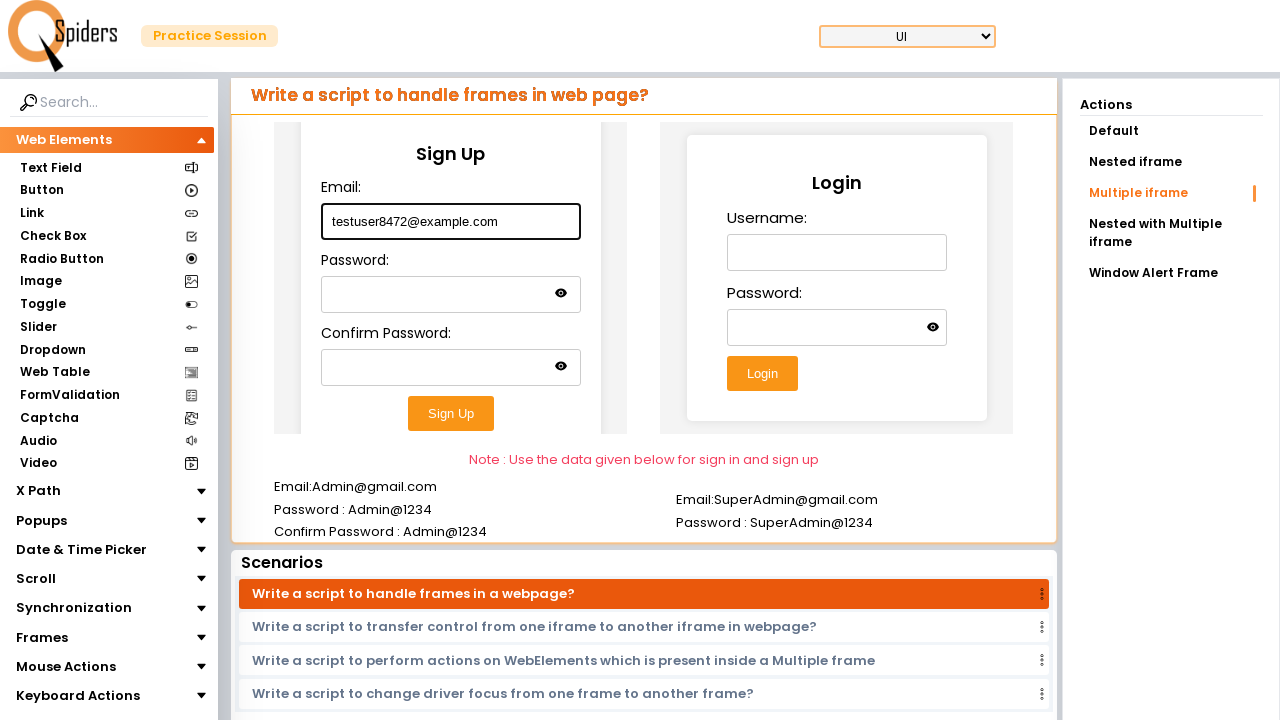

Filled password field in first iframe with 'SecurePass123' on (//div[@class='w-1/2']/iframe)[1] >> internal:control=enter-frame >> xpath=//inp
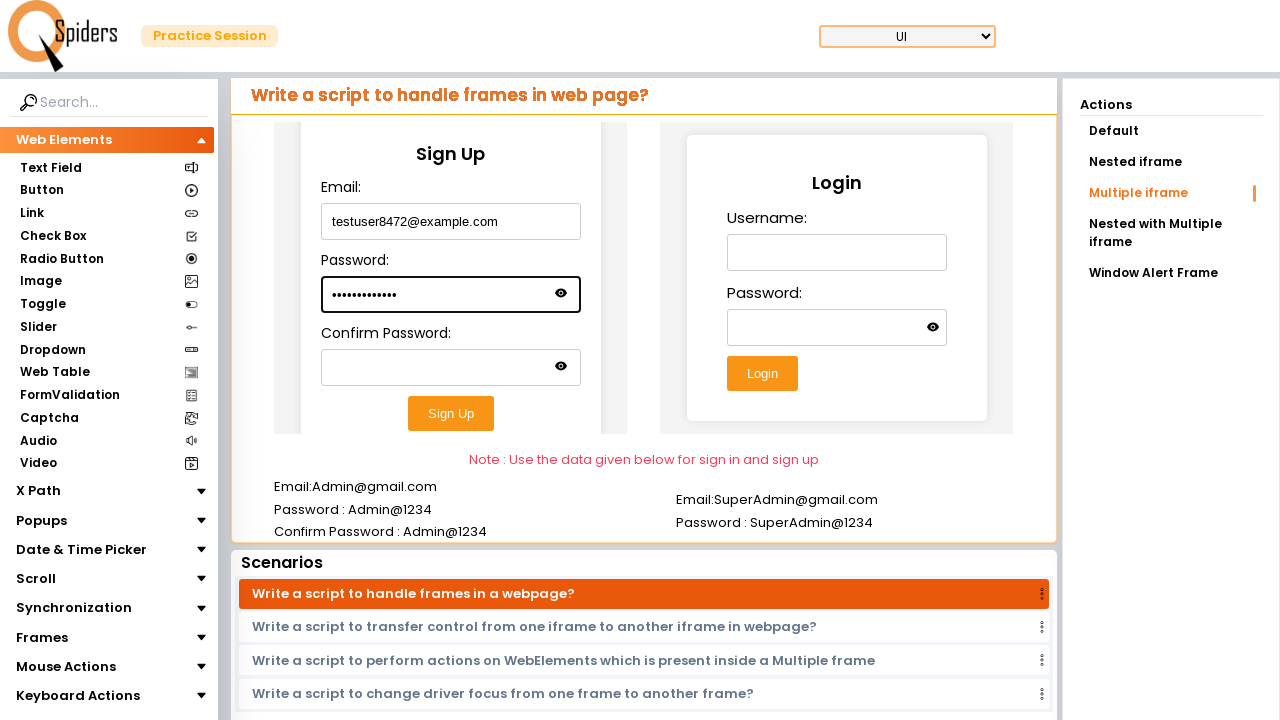

Filled confirm password field in first iframe with 'SecurePass123' on (//div[@class='w-1/2']/iframe)[1] >> internal:control=enter-frame >> xpath=//inp
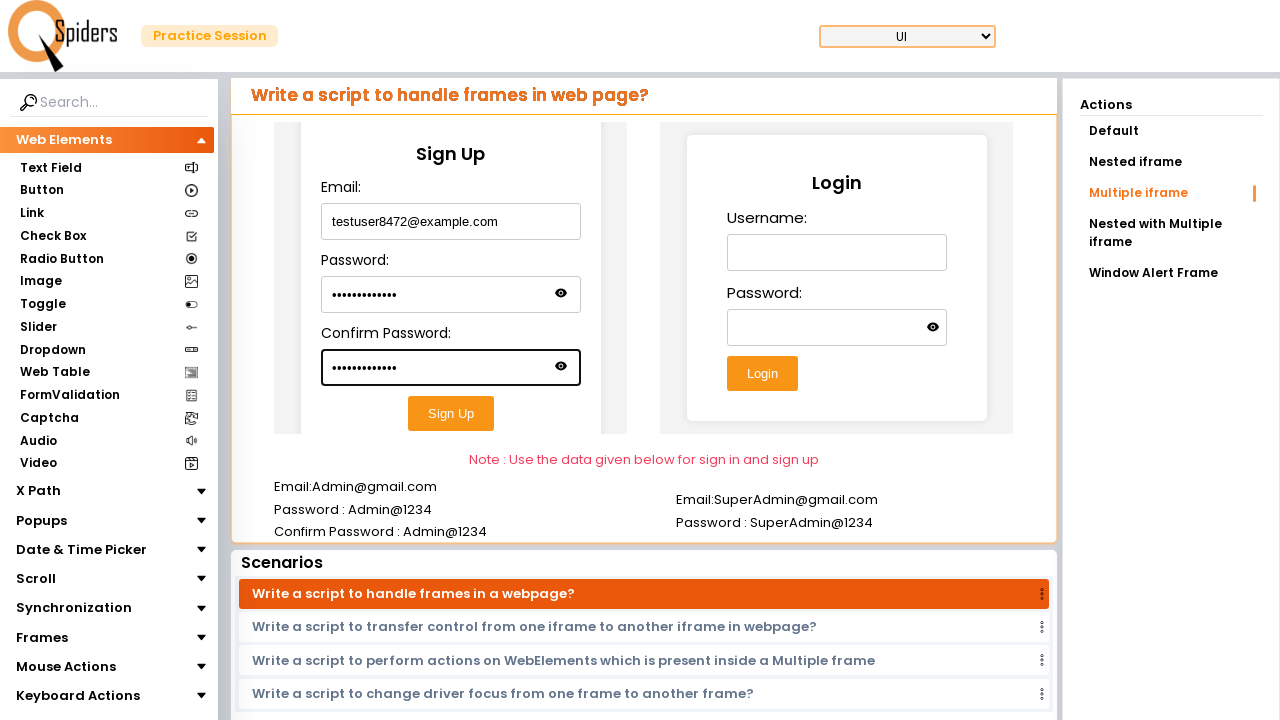

Clicked submit button in first iframe at (451, 413) on (//div[@class='w-1/2']/iframe)[1] >> internal:control=enter-frame >> xpath=//but
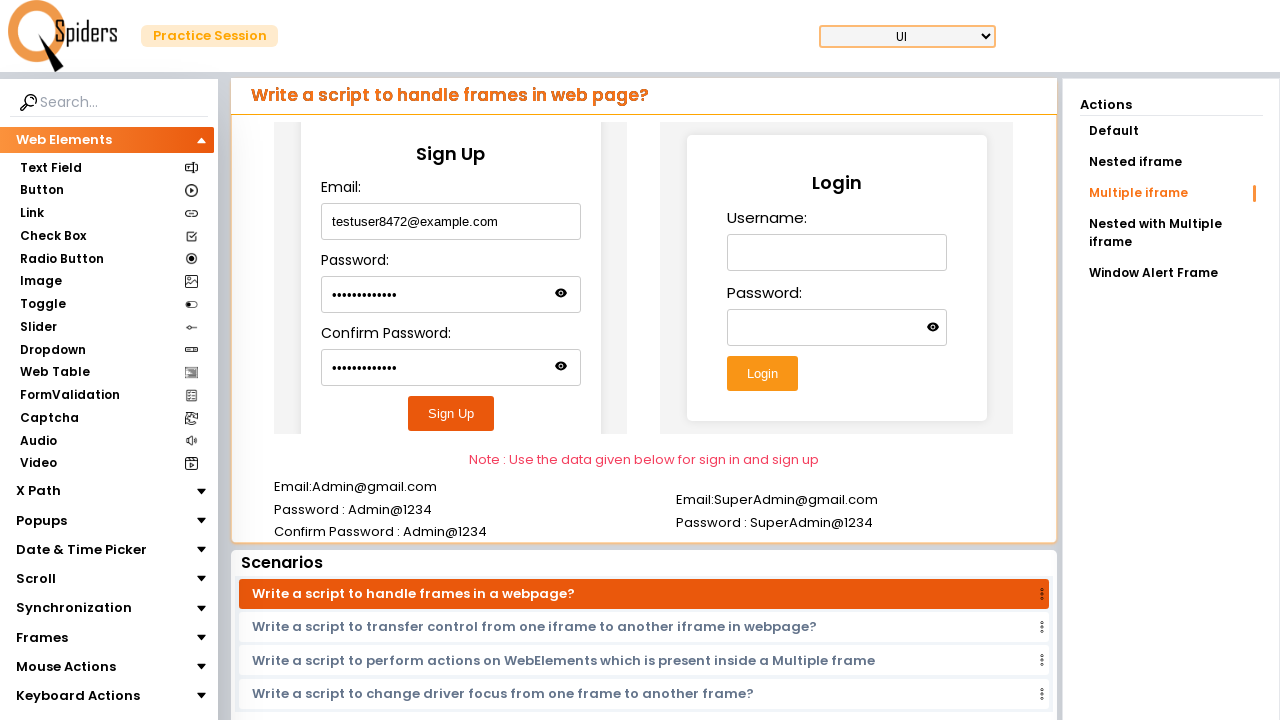

Located second iframe element
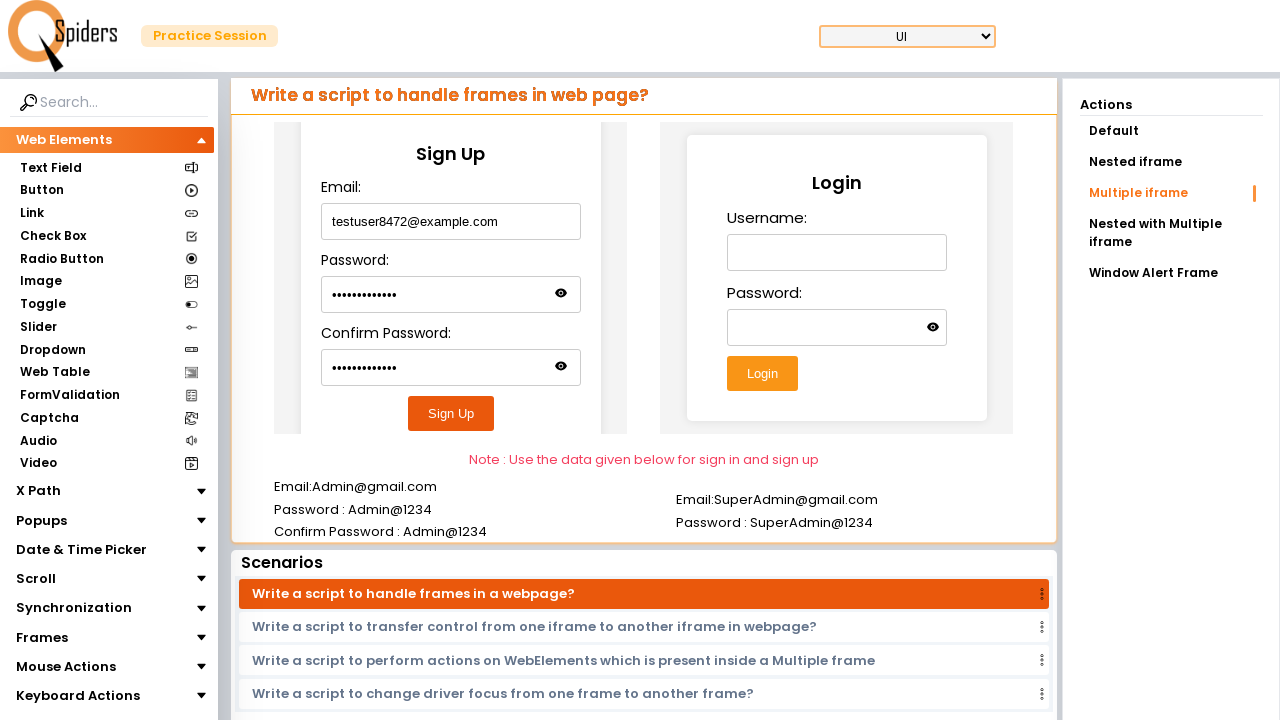

Filled username field in second iframe with 'johnsmith' on (//div[@class='w-1/2']/iframe)[2] >> internal:control=enter-frame >> xpath=//inp
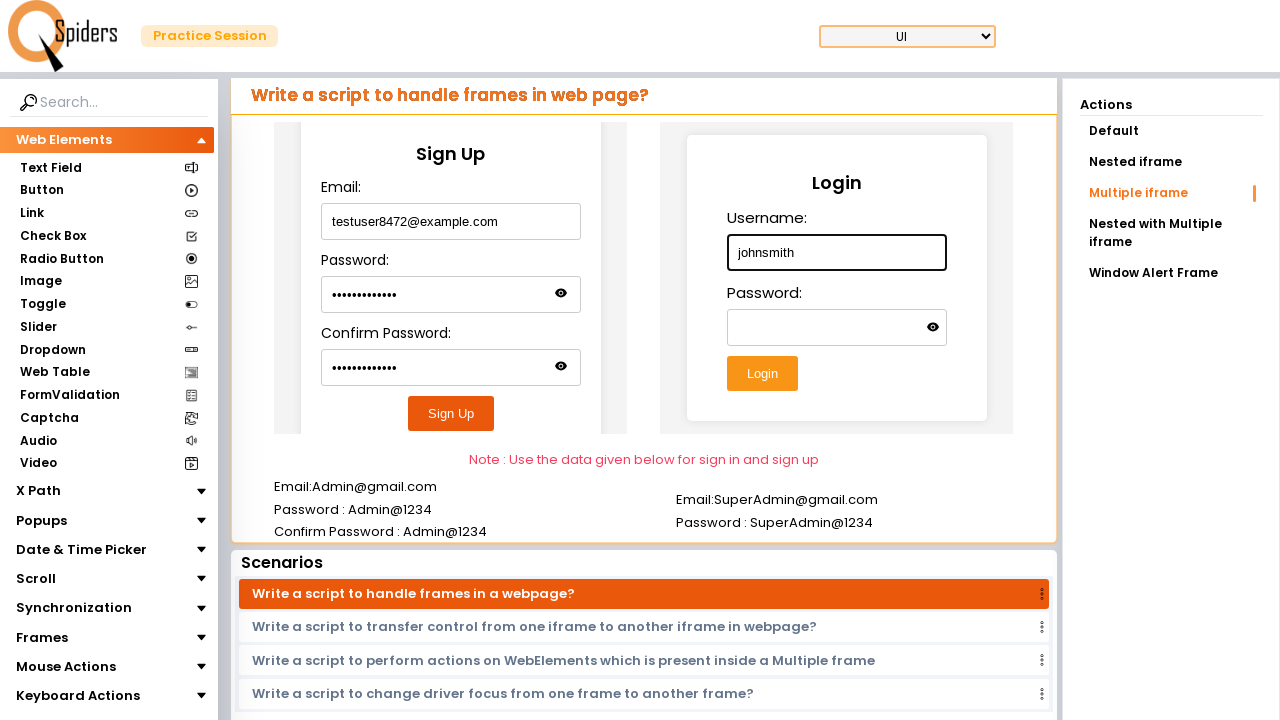

Filled password field in second iframe with 'mypassword456' on (//div[@class='w-1/2']/iframe)[2] >> internal:control=enter-frame >> xpath=//inp
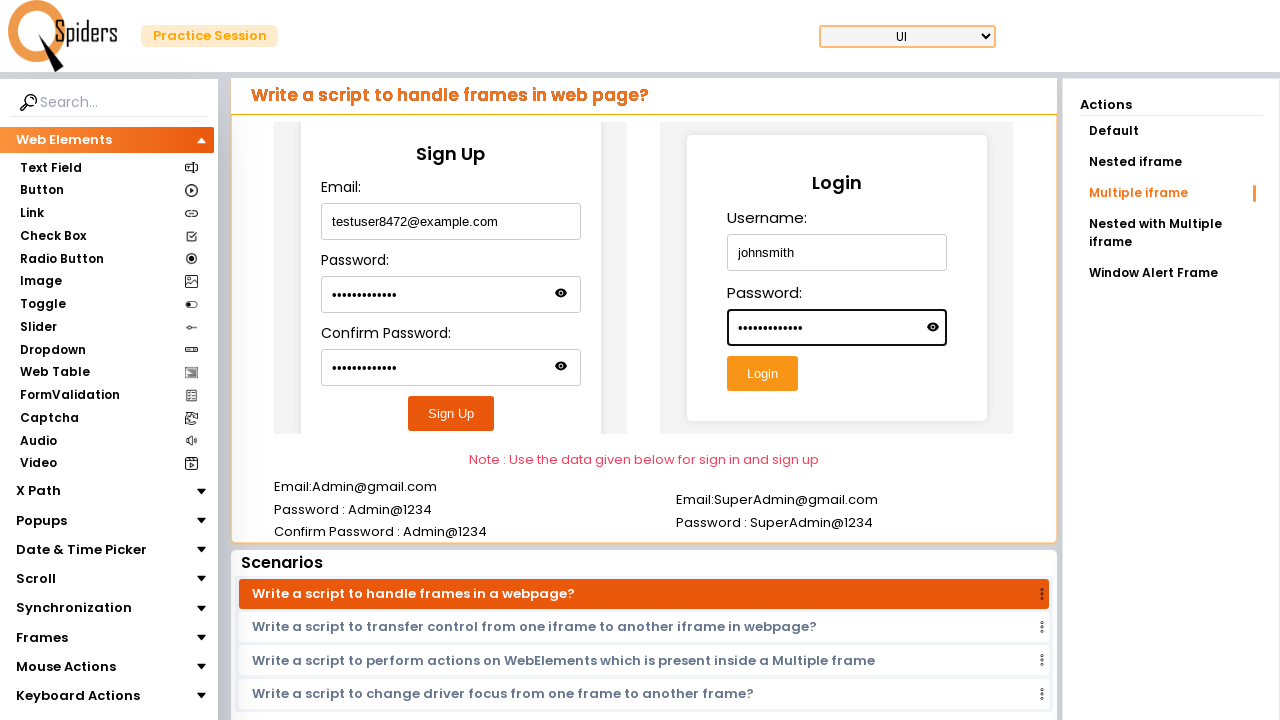

Clicked submit button in second iframe at (762, 374) on (//div[@class='w-1/2']/iframe)[2] >> internal:control=enter-frame >> xpath=//but
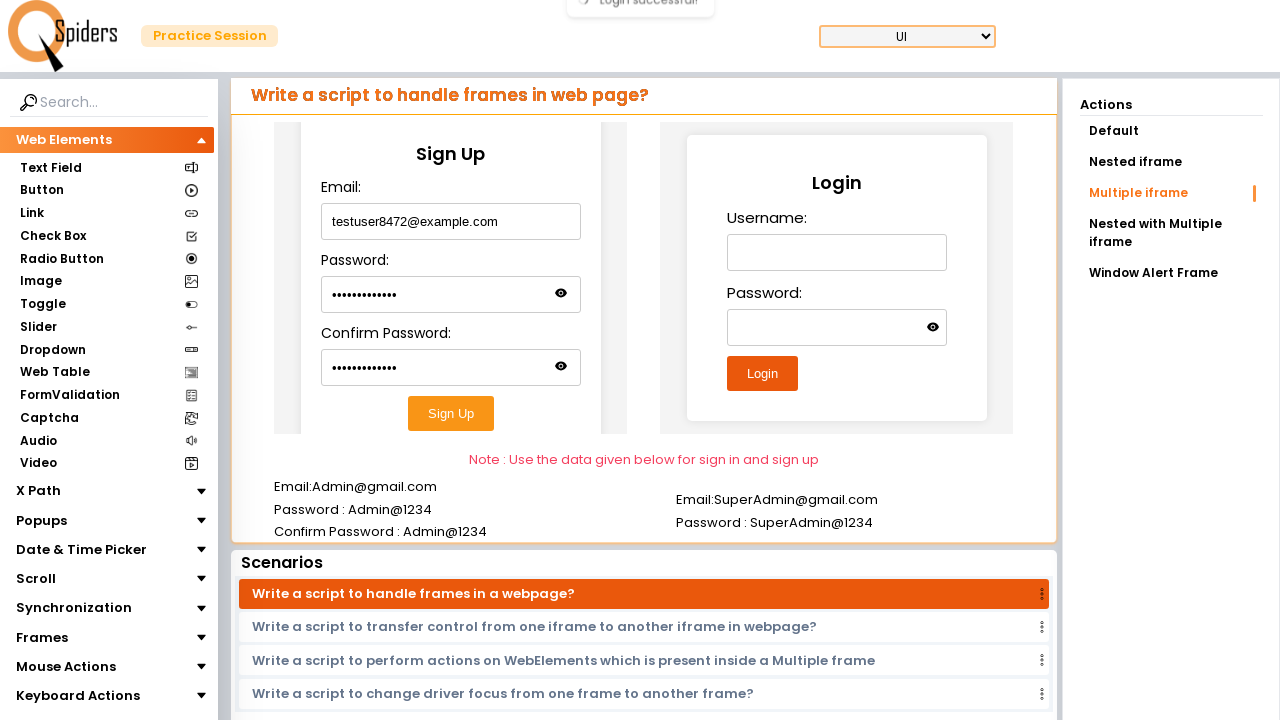

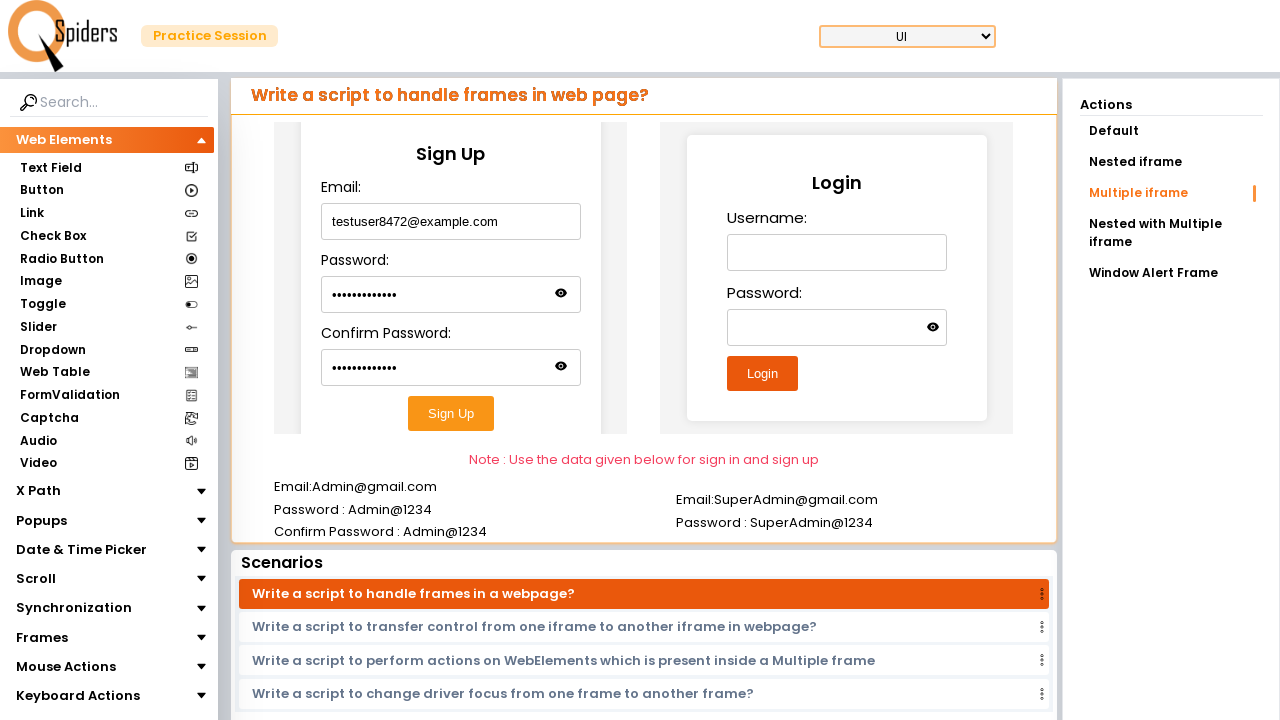